Tests right-click context menu interaction on the Downloads link, navigating through the browser context menu using keyboard arrow keys and selecting an option with Enter.

Starting URL: https://www.selenium.dev/

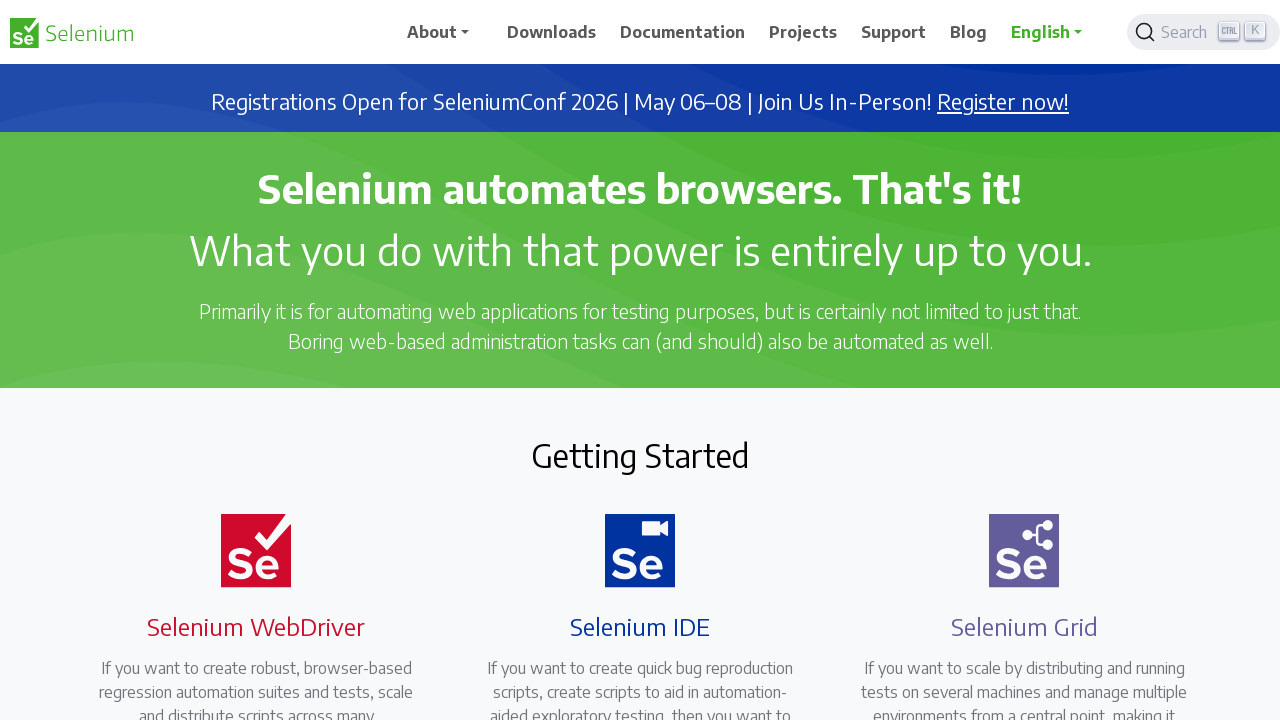

Right-clicked on the Downloads link to open context menu at (552, 32) on xpath=//span[text()='Downloads']
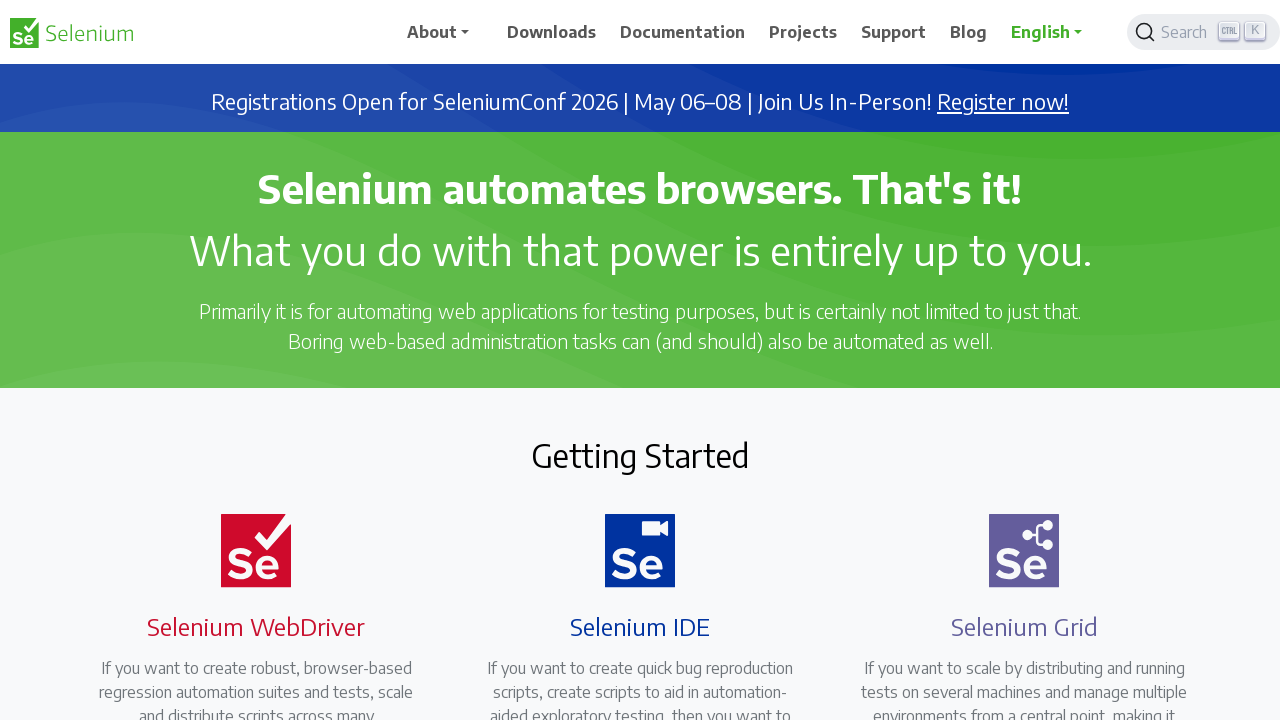

Waited 500ms before pressing arrow key
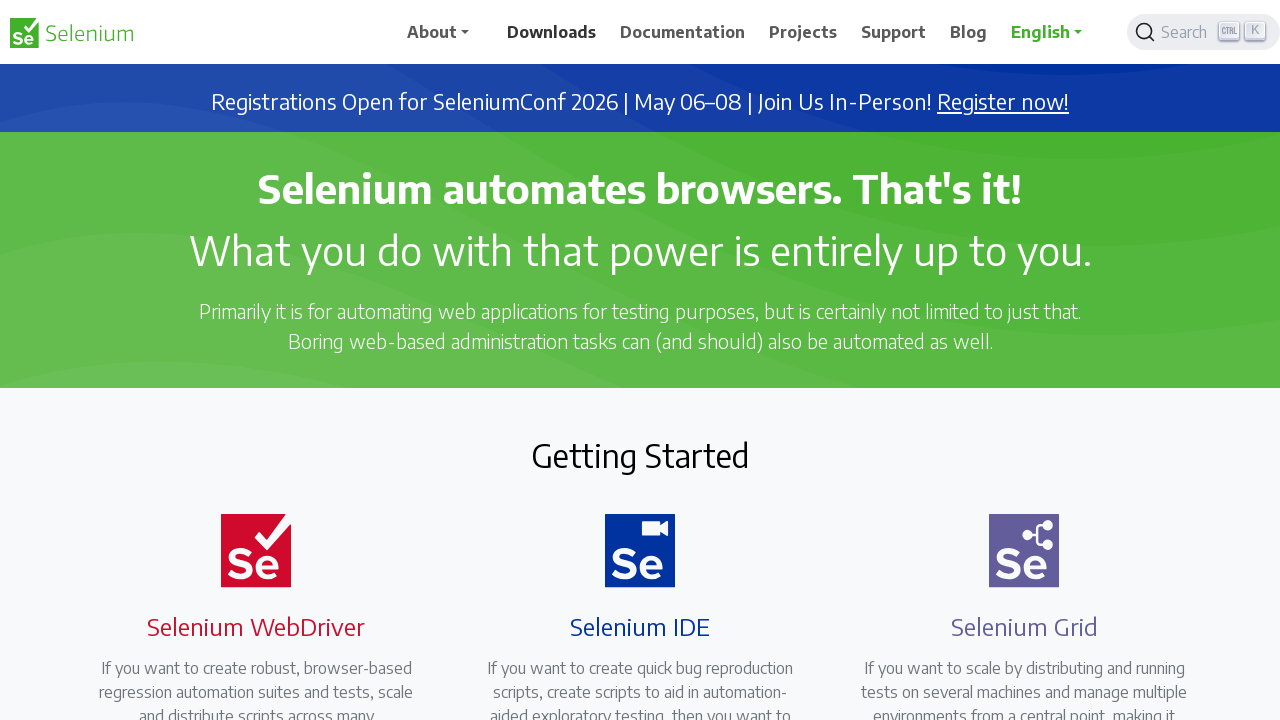

Pressed ArrowDown key to navigate context menu (iteration 1/6)
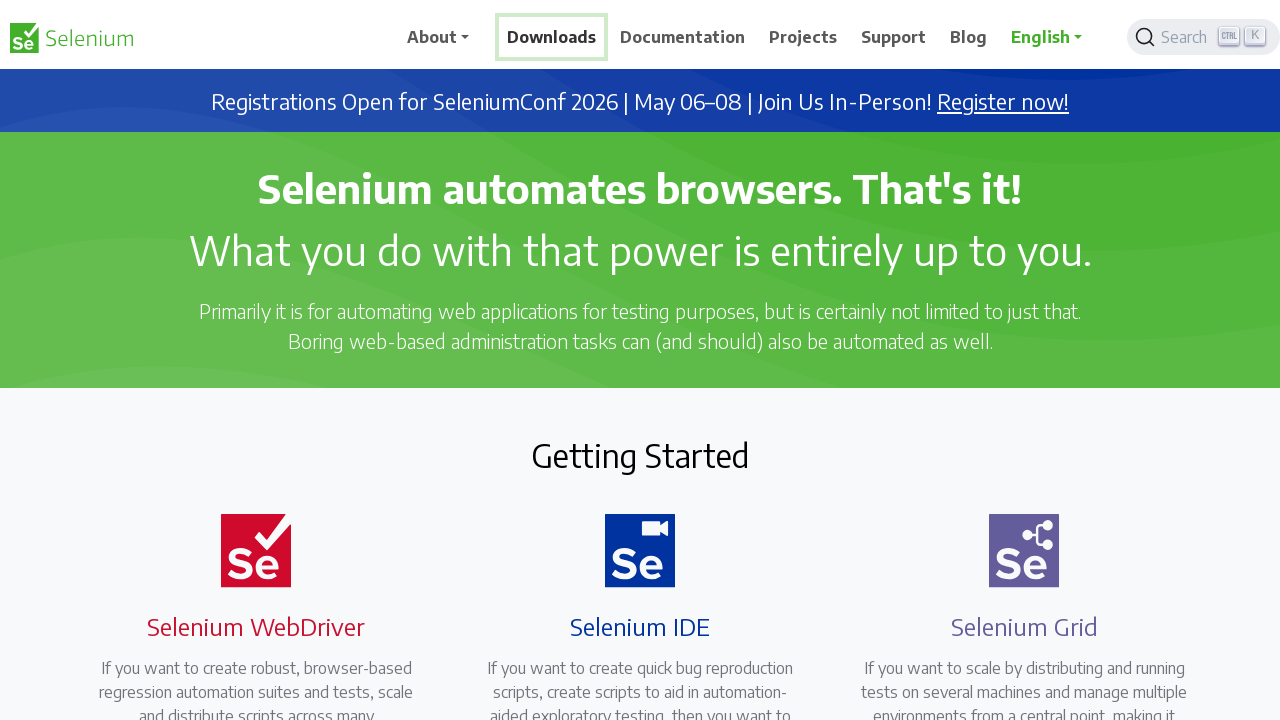

Waited 500ms before pressing arrow key
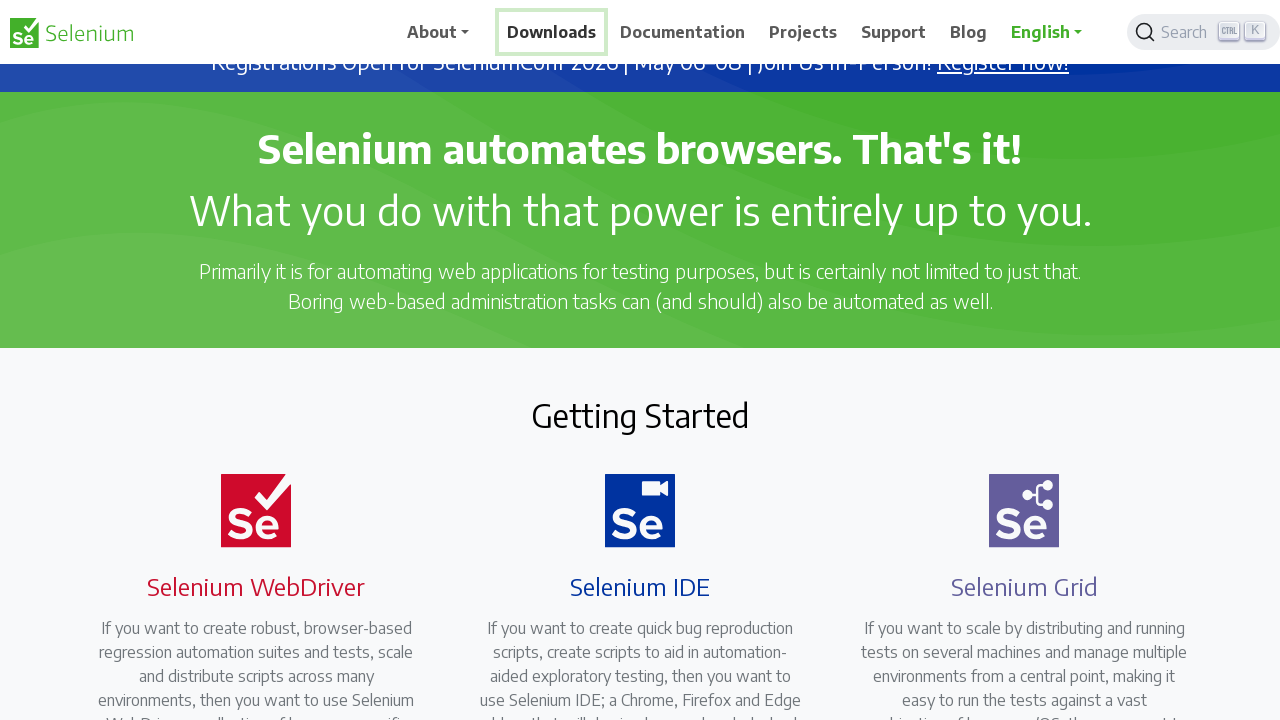

Pressed ArrowDown key to navigate context menu (iteration 2/6)
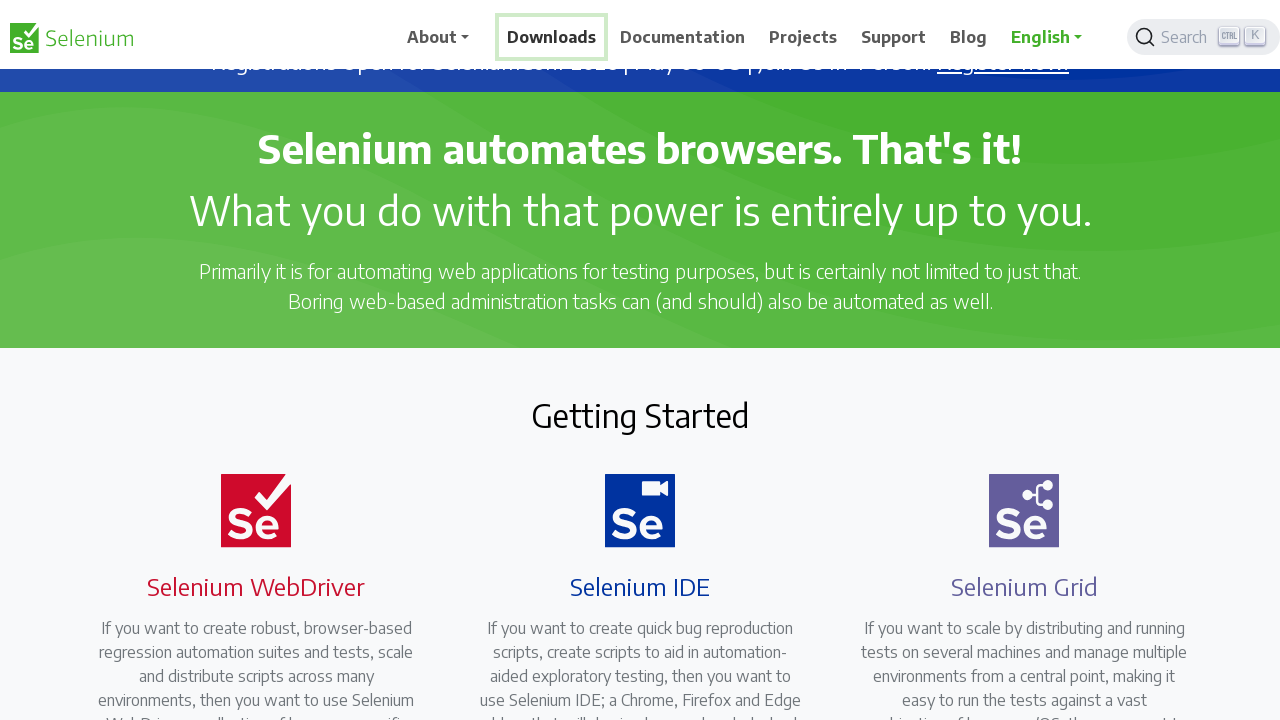

Waited 500ms before pressing arrow key
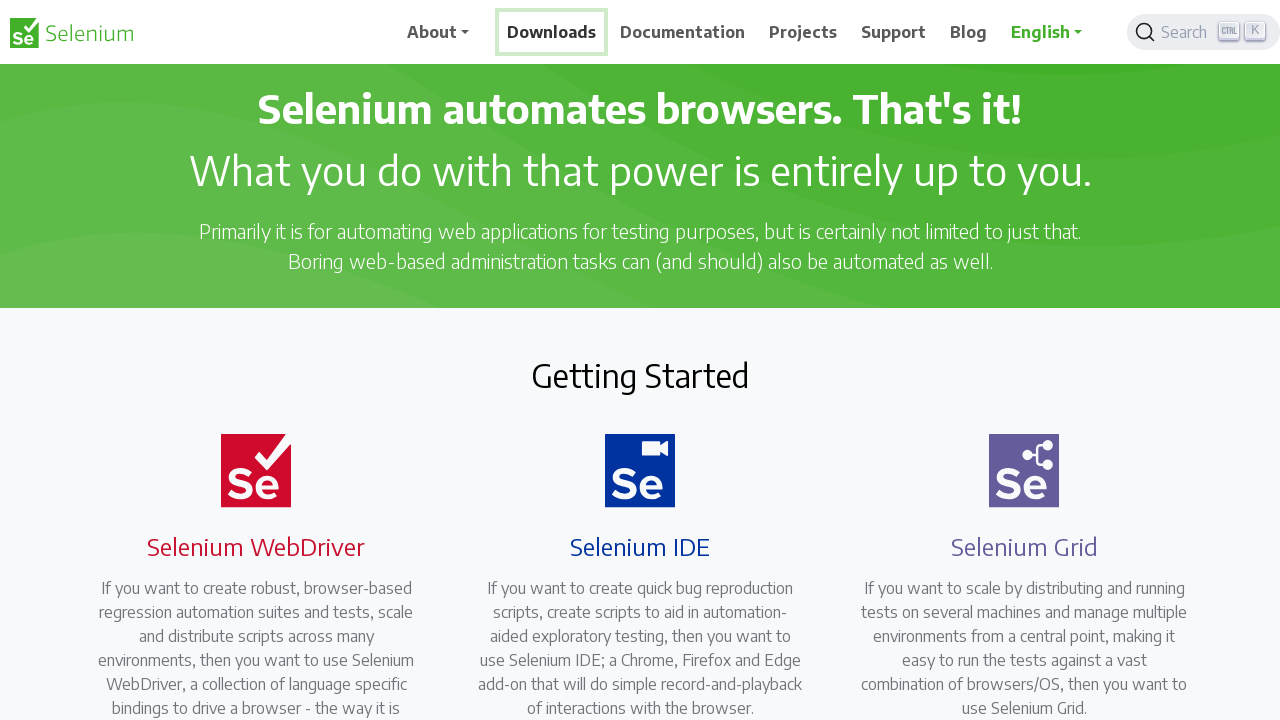

Pressed ArrowDown key to navigate context menu (iteration 3/6)
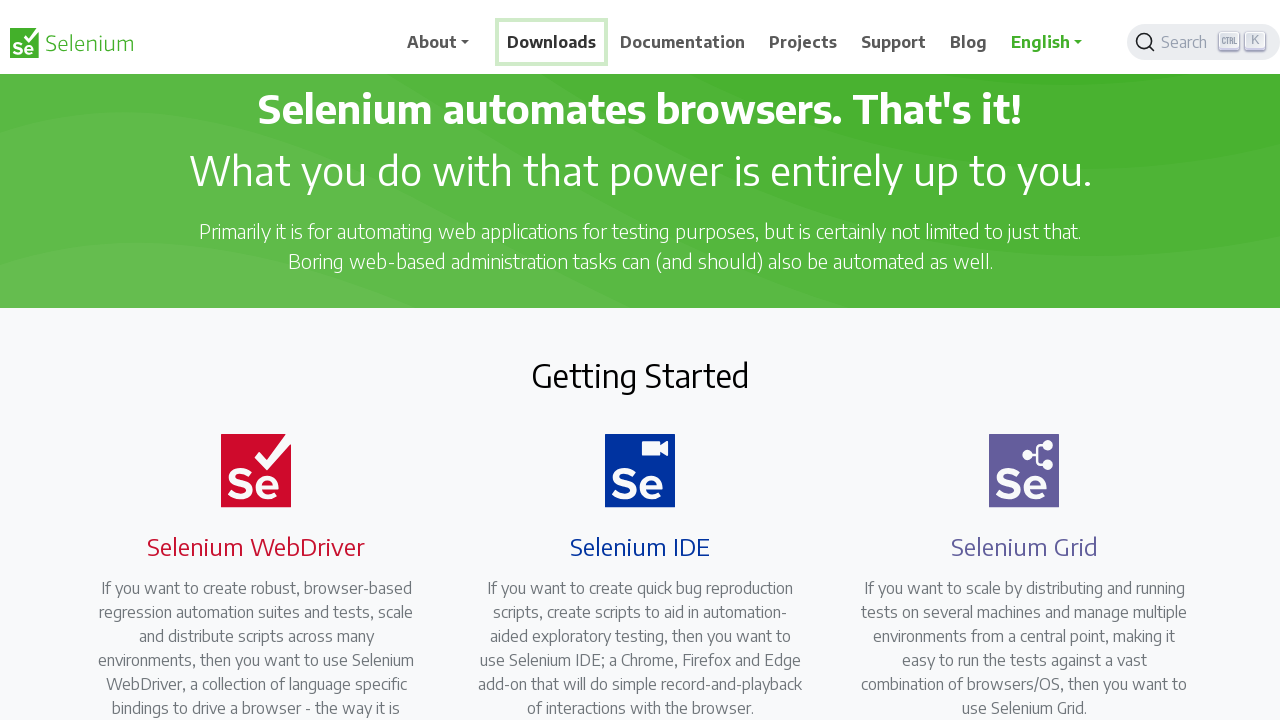

Waited 500ms before pressing arrow key
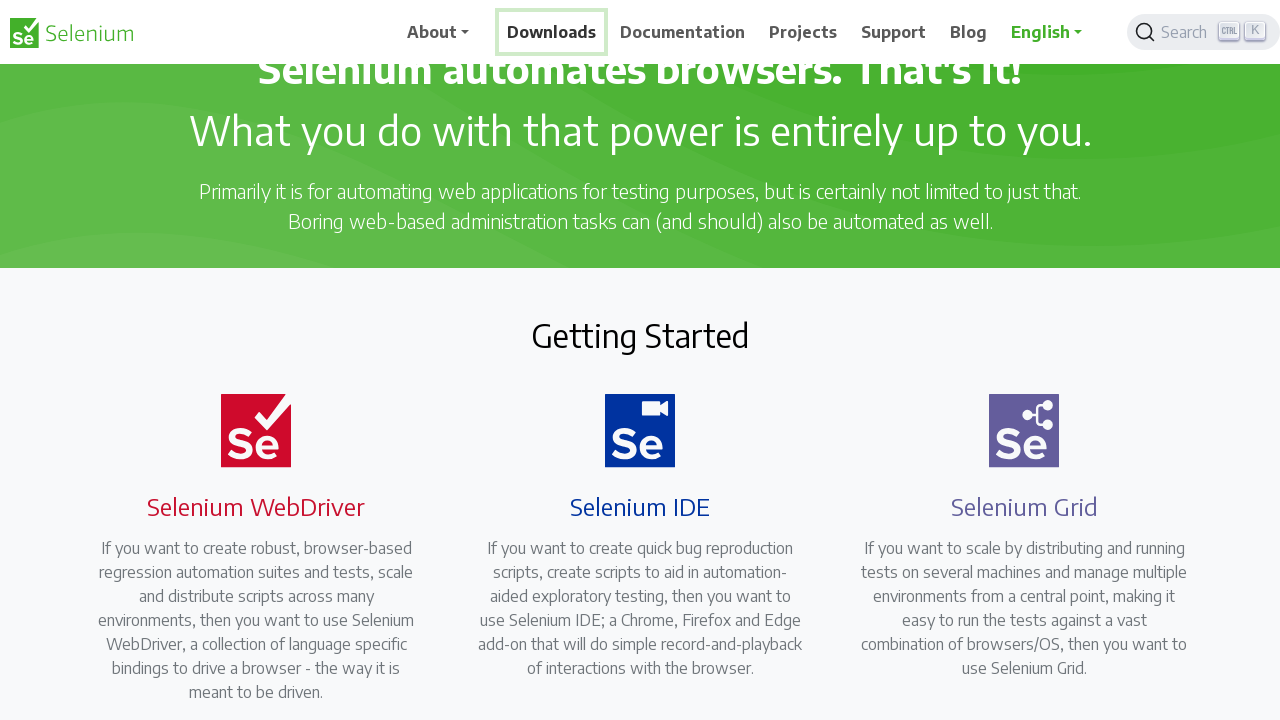

Pressed ArrowDown key to navigate context menu (iteration 4/6)
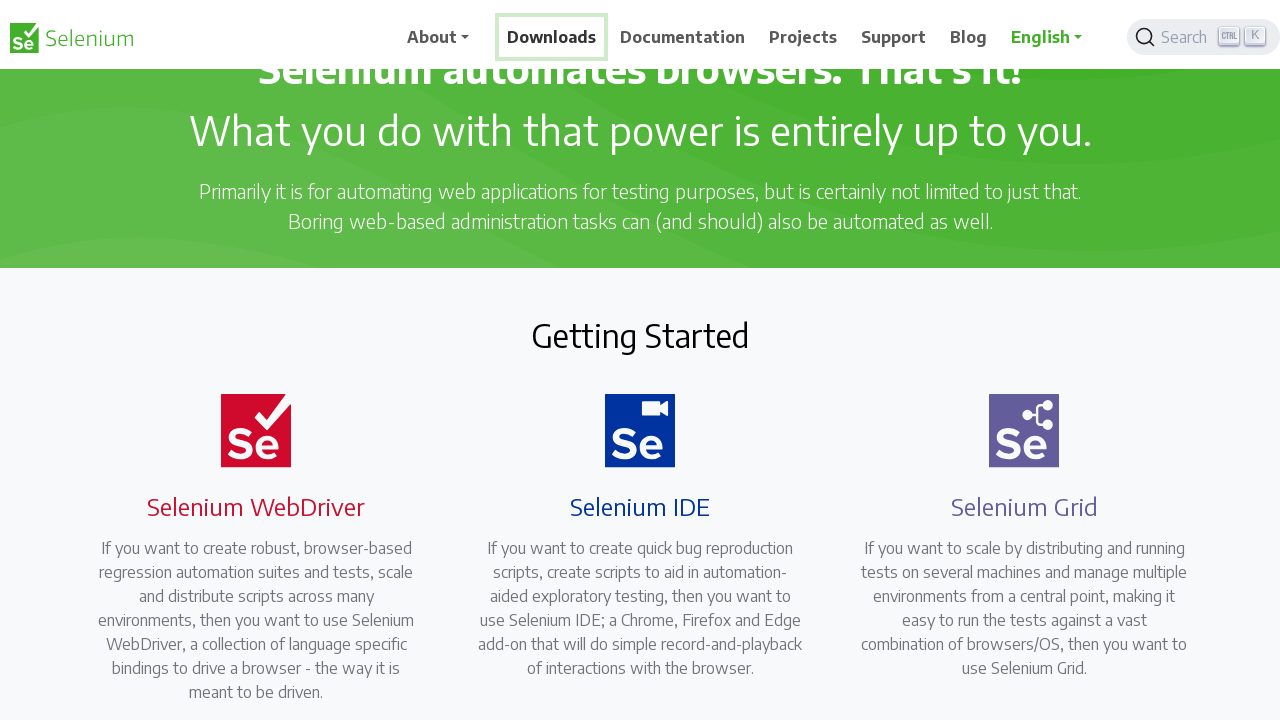

Waited 500ms before pressing arrow key
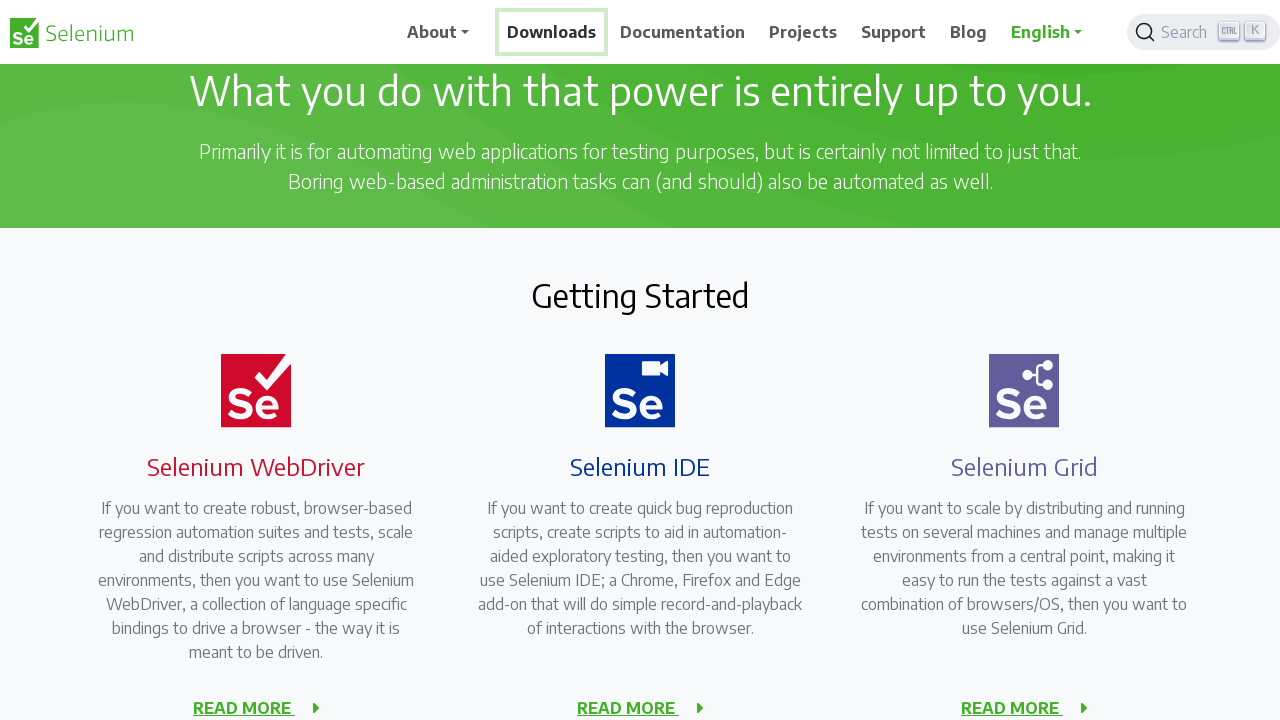

Pressed ArrowDown key to navigate context menu (iteration 5/6)
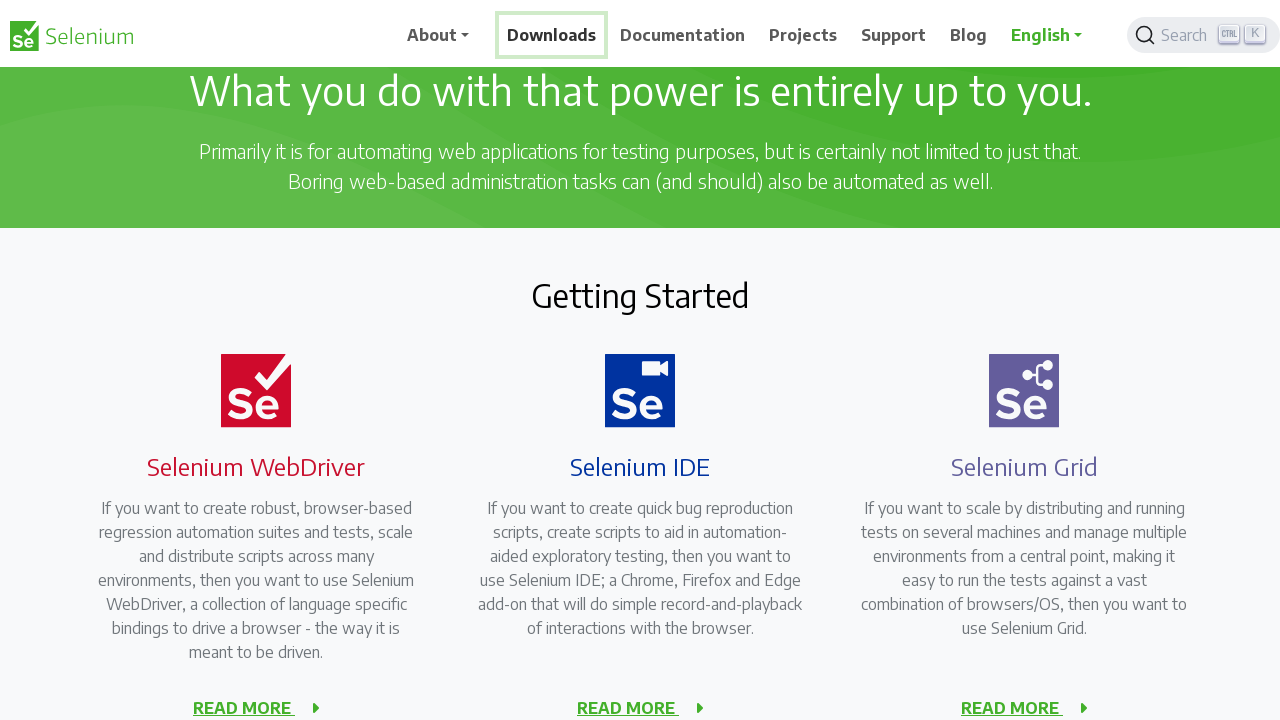

Waited 500ms before pressing arrow key
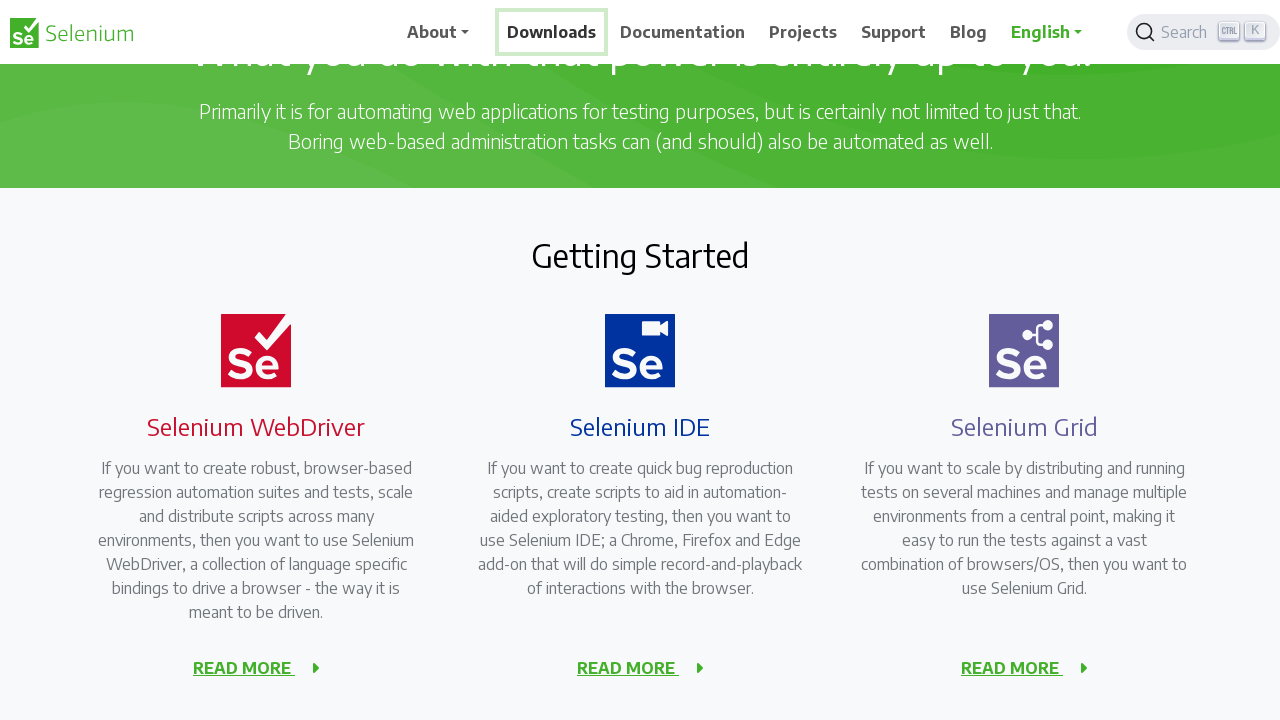

Pressed ArrowDown key to navigate context menu (iteration 6/6)
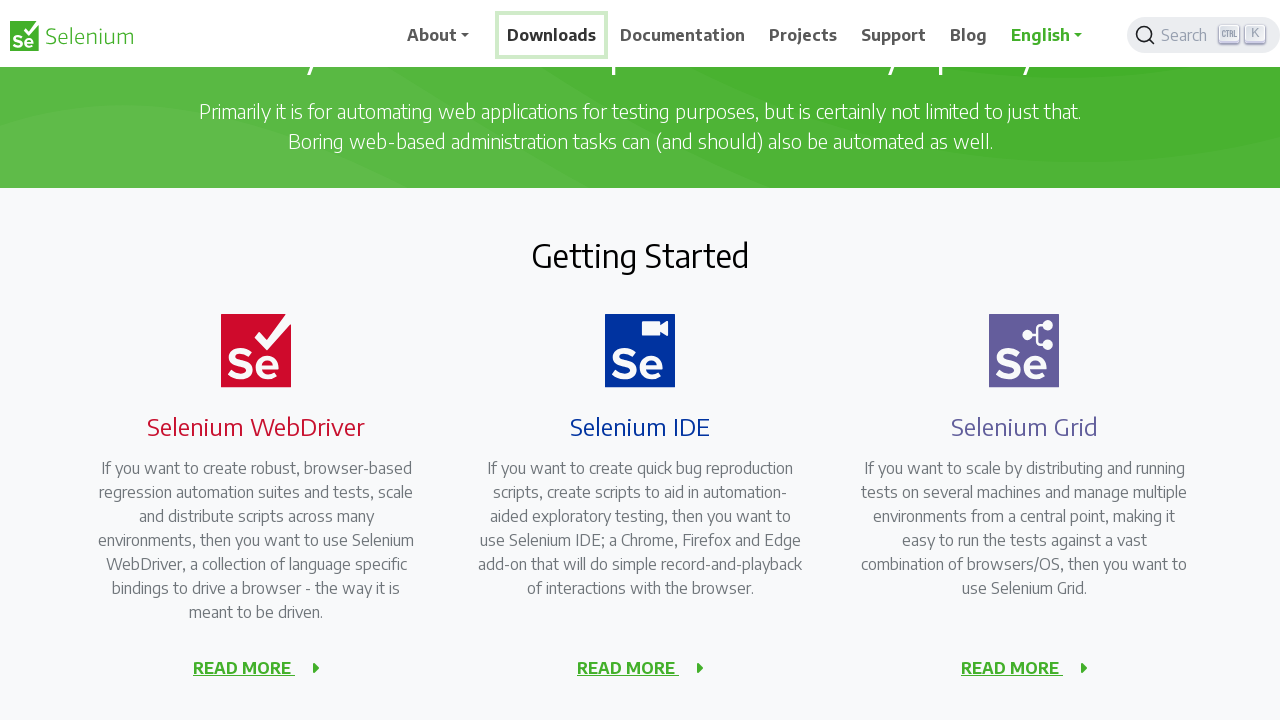

Waited 500ms before selecting context menu option
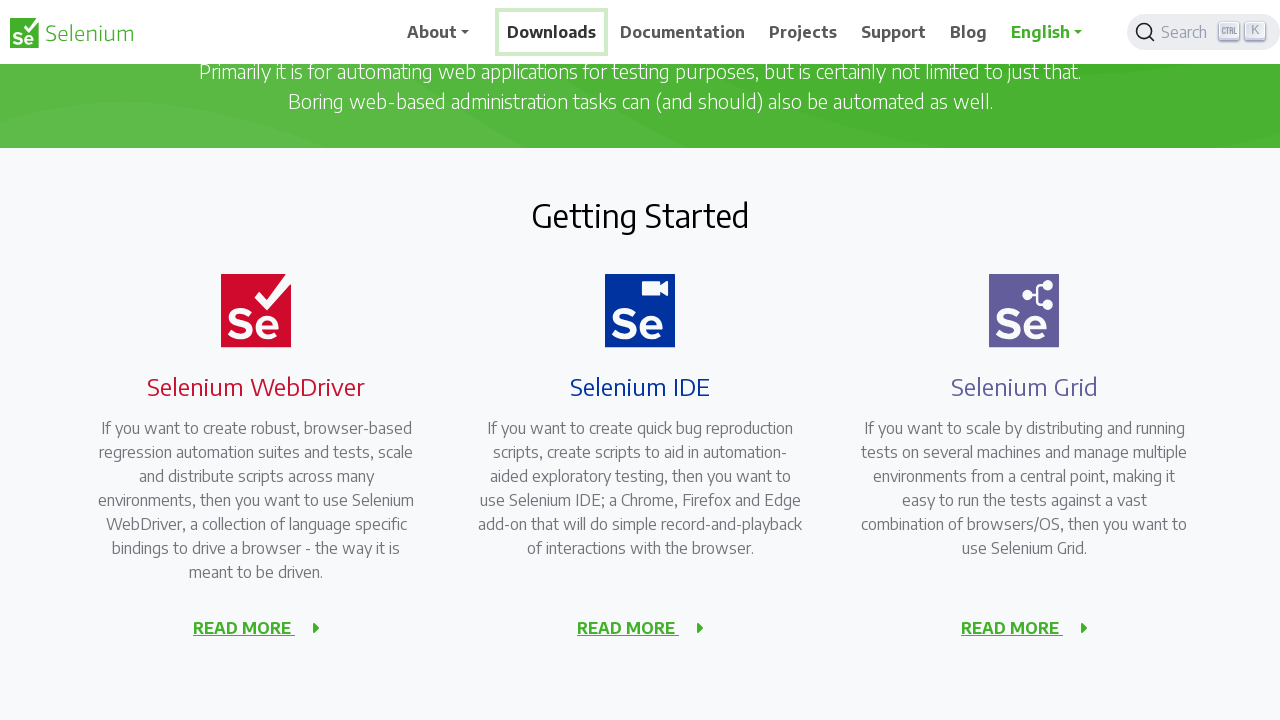

Pressed Enter to select the highlighted context menu option
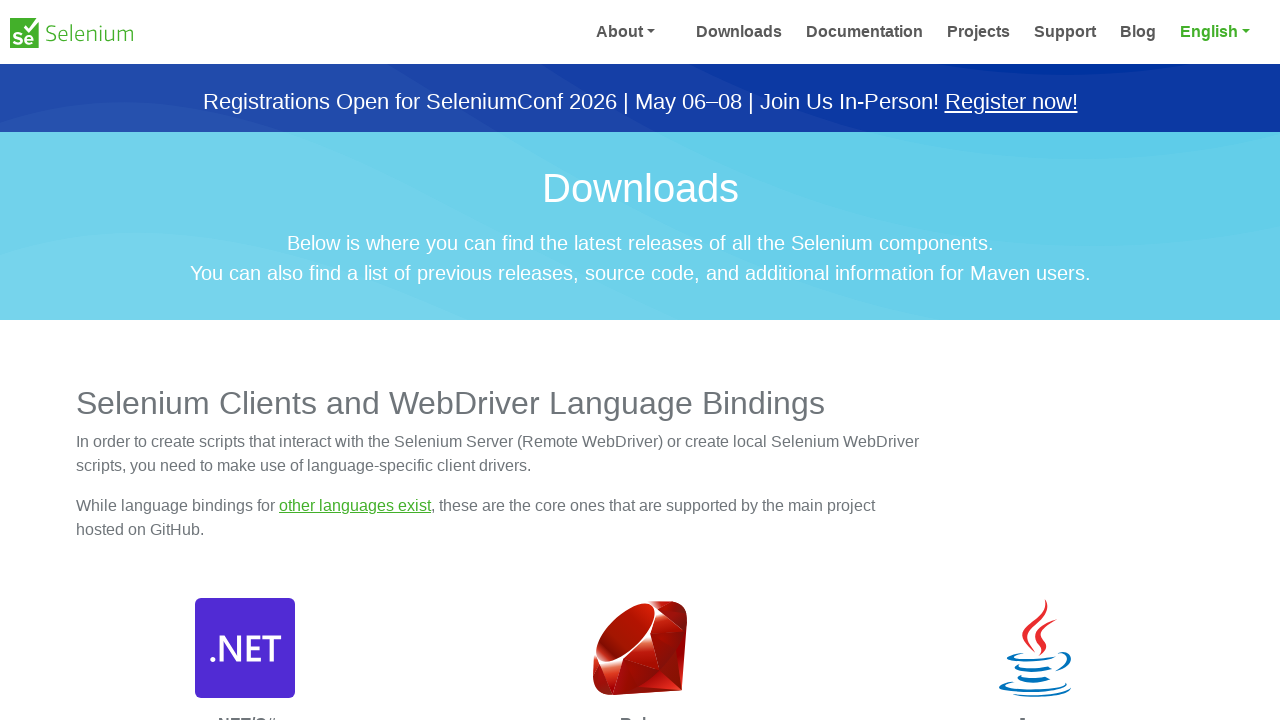

Waited 2000ms for navigation or action to complete
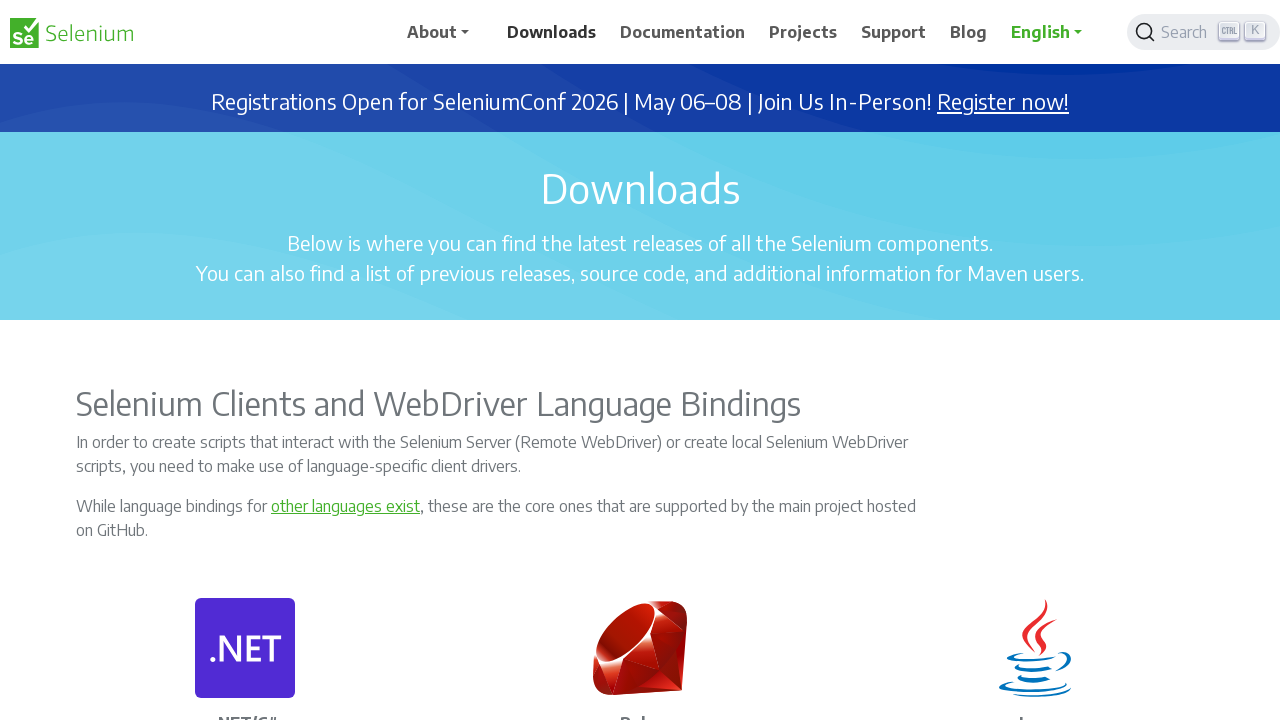

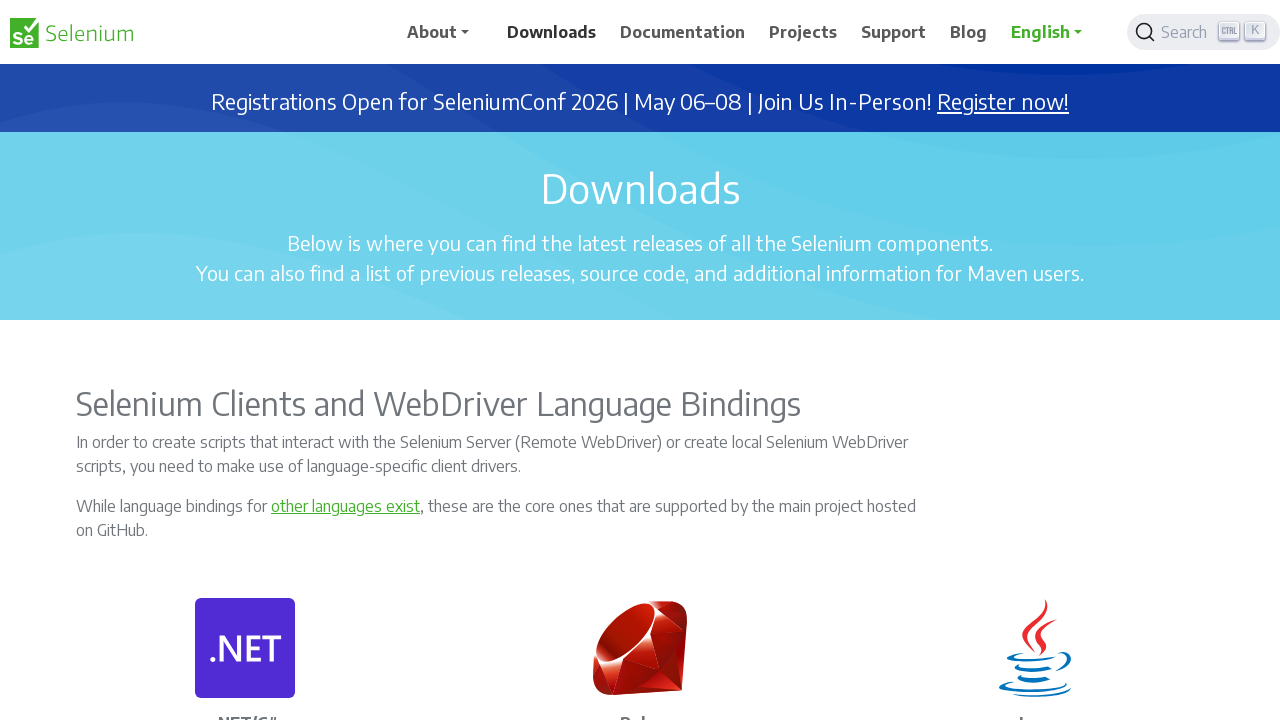